Tests filtering to display only active (non-completed) items and using browser back button for navigation

Starting URL: https://demo.playwright.dev/todomvc

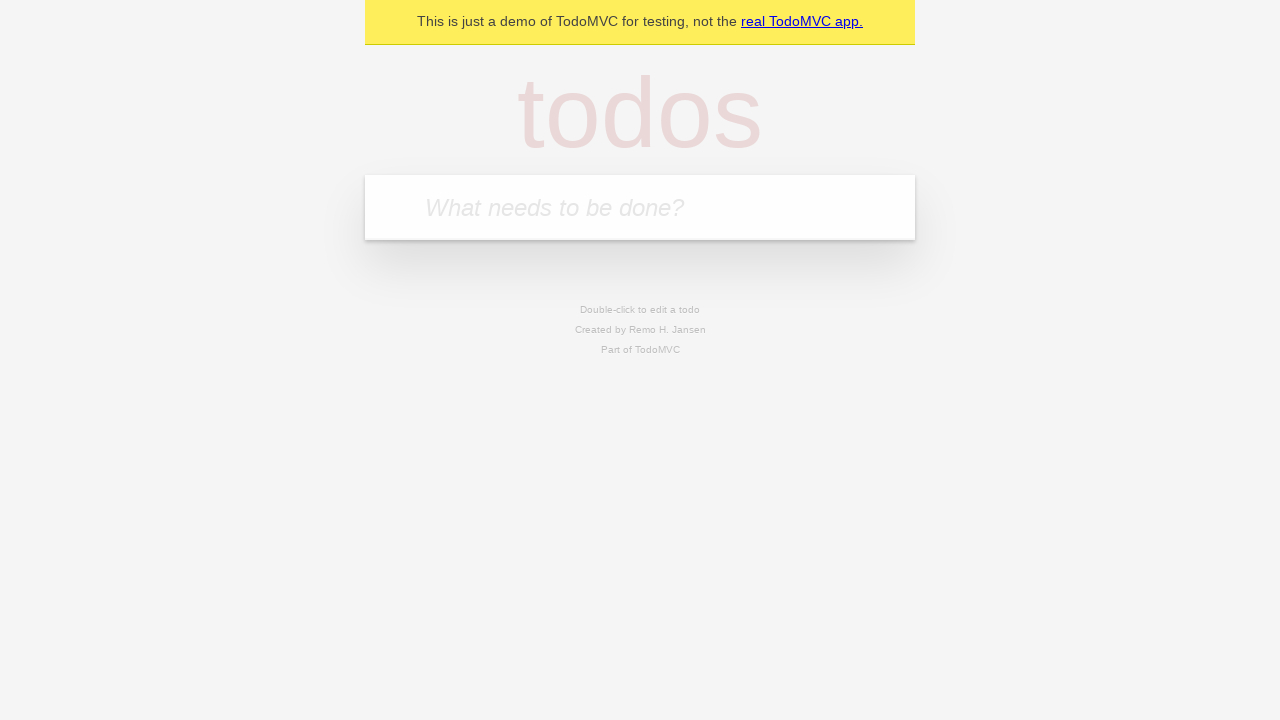

Filled todo input with 'buy some cheese' on internal:attr=[placeholder="What needs to be done?"i]
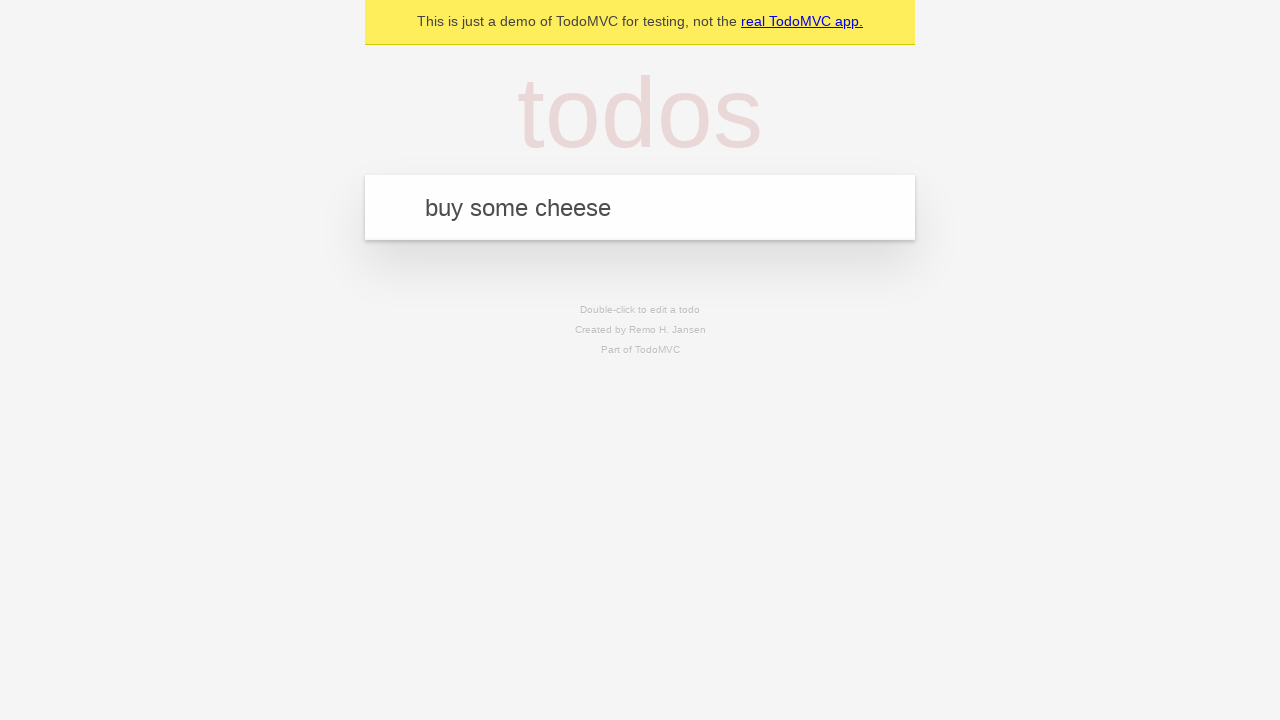

Pressed Enter to add 'buy some cheese' todo on internal:attr=[placeholder="What needs to be done?"i]
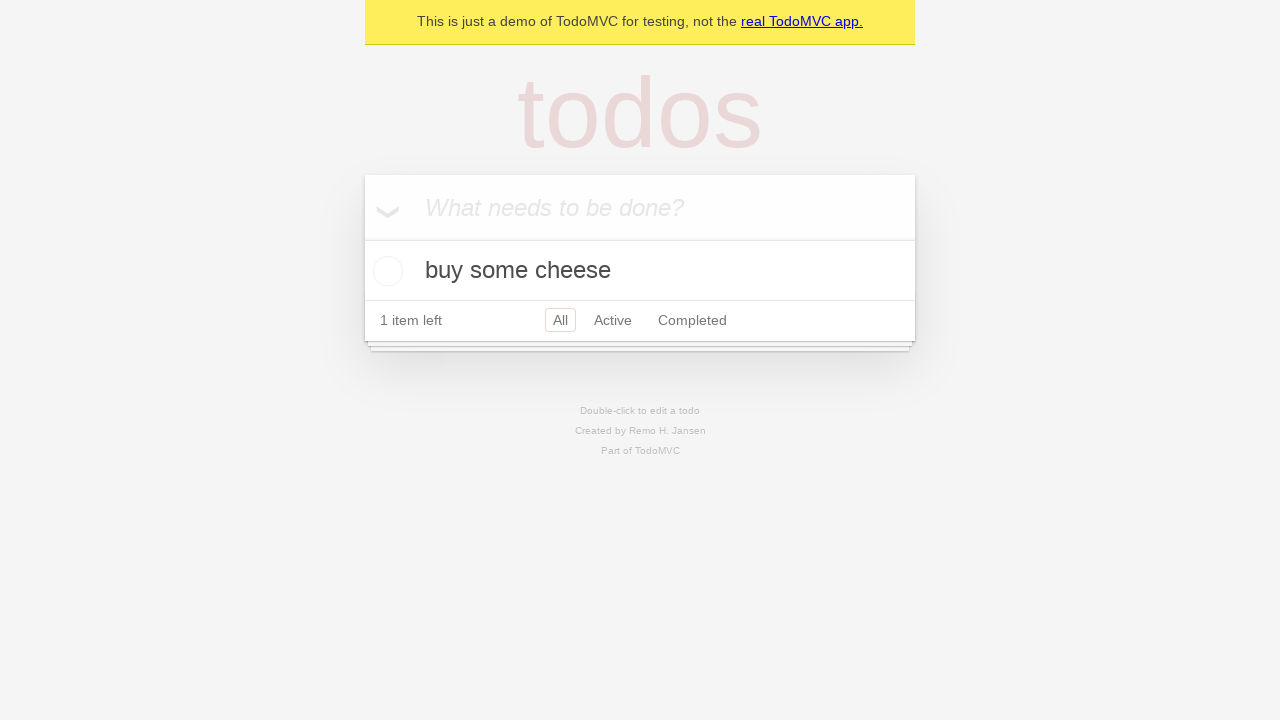

Filled todo input with 'feed the cat' on internal:attr=[placeholder="What needs to be done?"i]
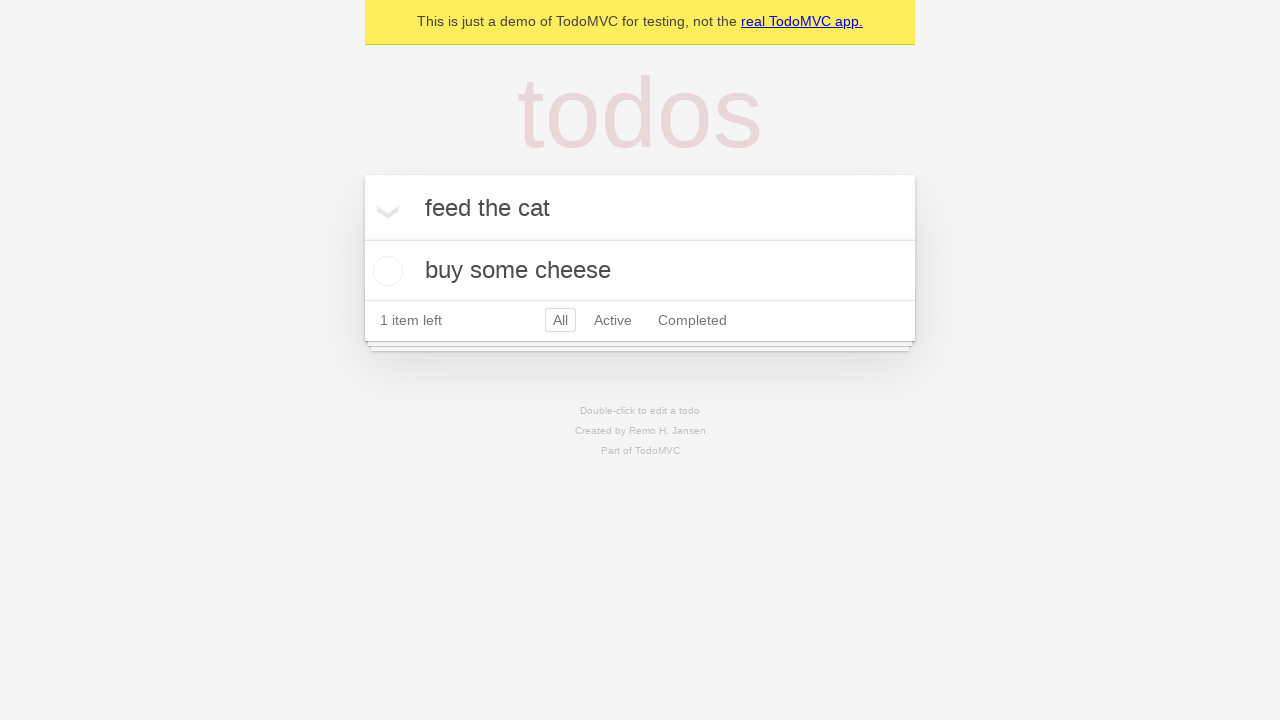

Pressed Enter to add 'feed the cat' todo on internal:attr=[placeholder="What needs to be done?"i]
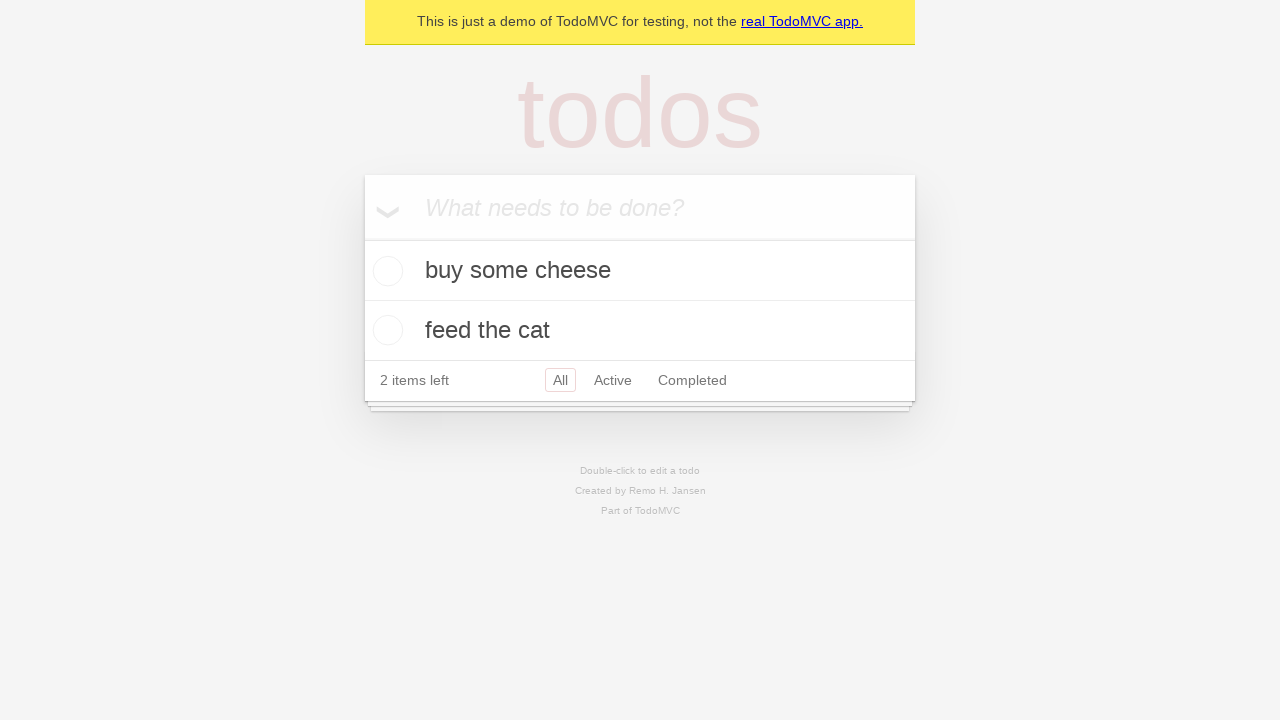

Filled todo input with 'book a doctors appointment' on internal:attr=[placeholder="What needs to be done?"i]
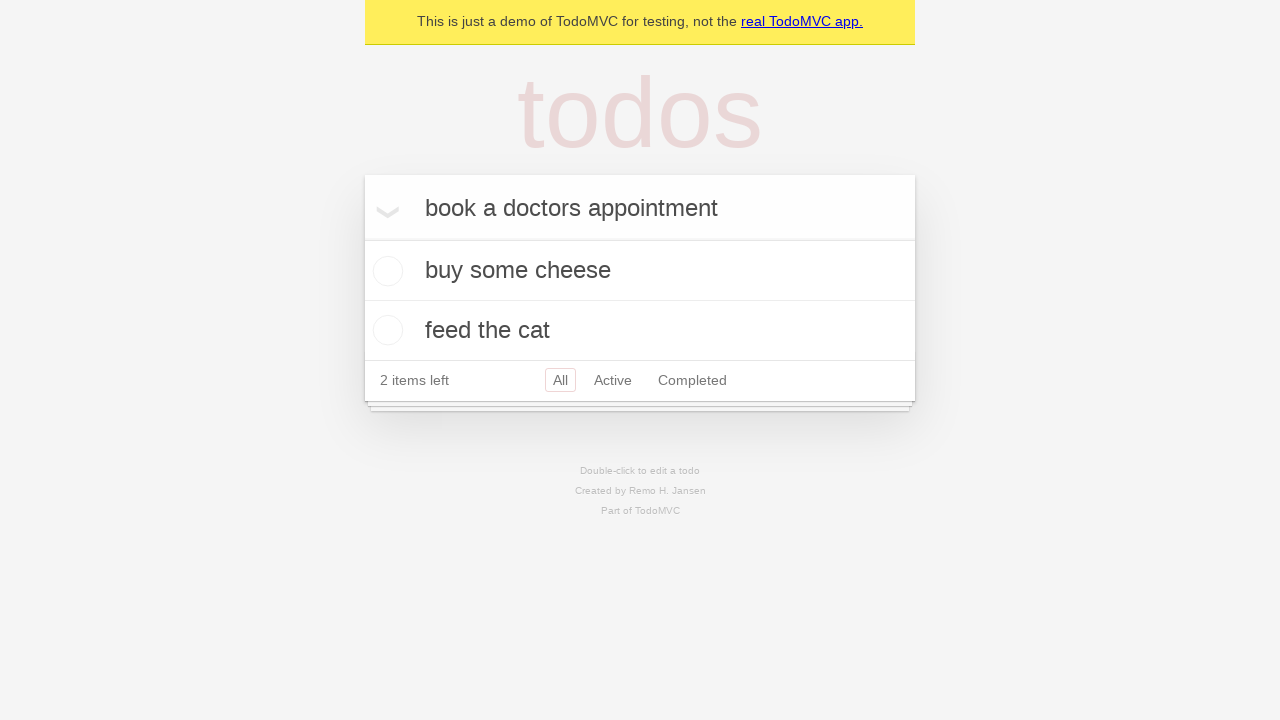

Pressed Enter to add 'book a doctors appointment' todo on internal:attr=[placeholder="What needs to be done?"i]
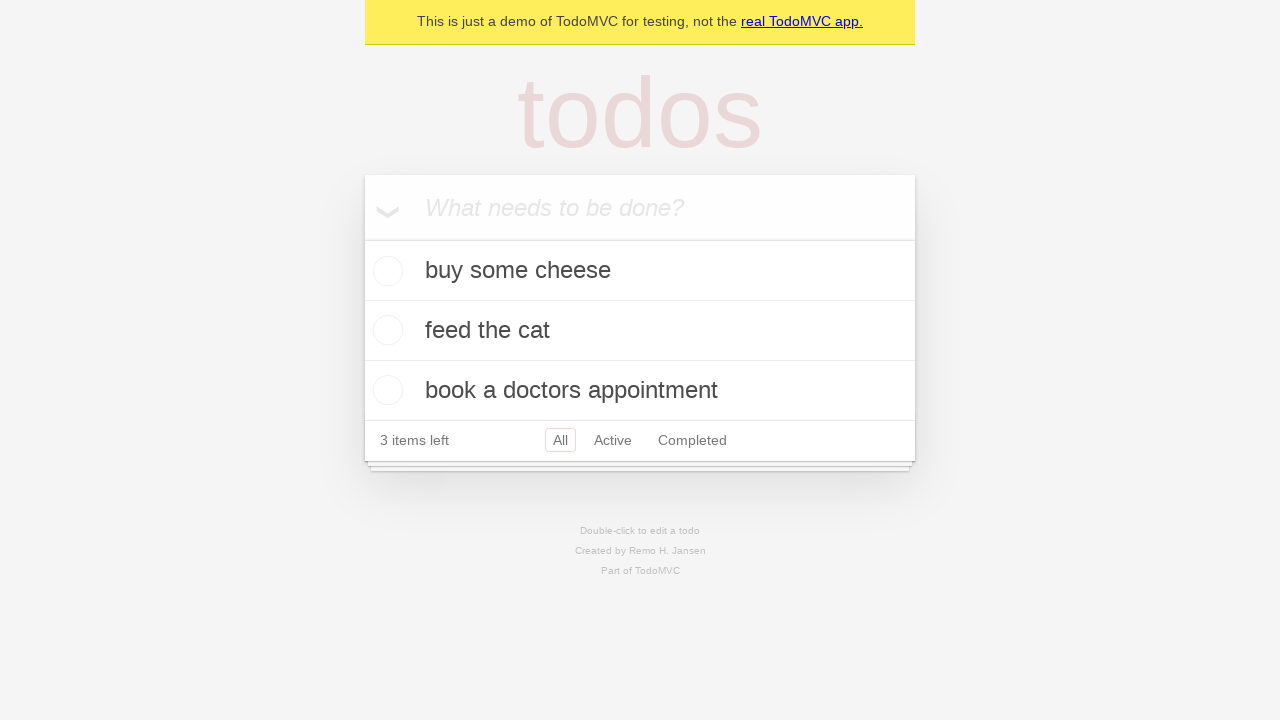

Checked the second todo item to mark it as completed at (385, 330) on internal:testid=[data-testid="todo-item"s] >> nth=1 >> internal:role=checkbox
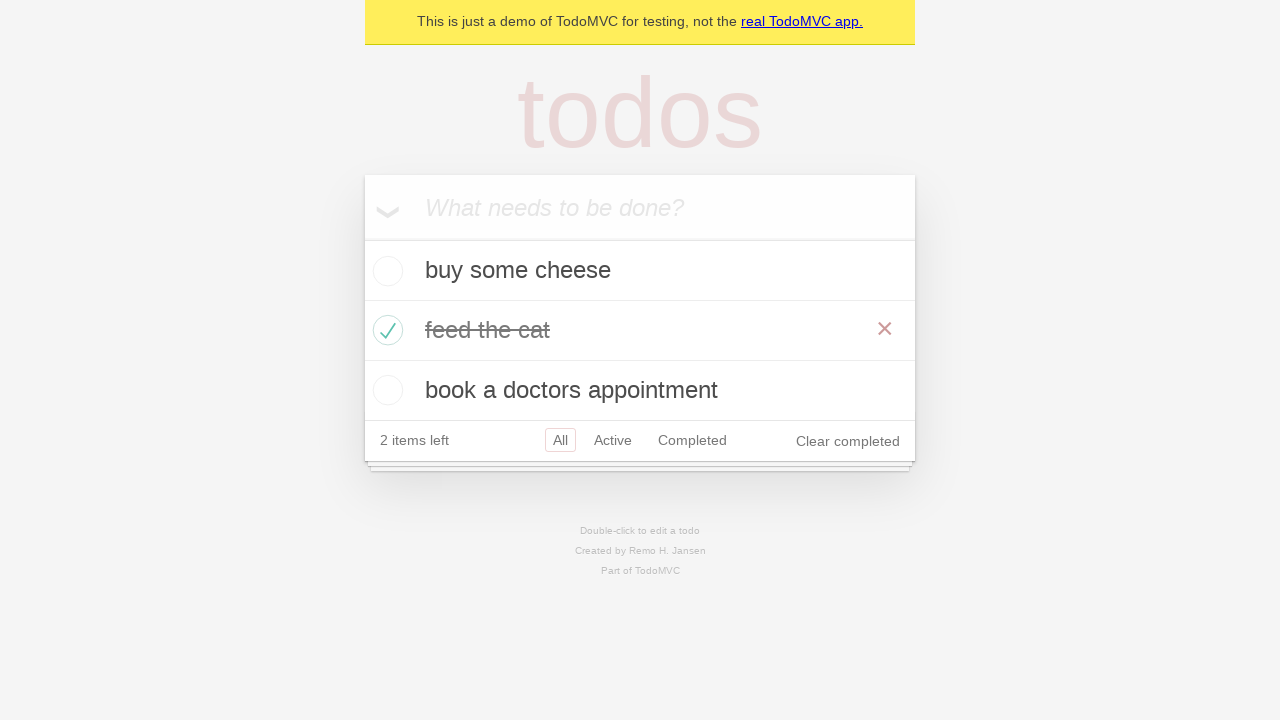

Clicked Active filter to display only non-completed items at (613, 440) on internal:role=link[name="Active"i]
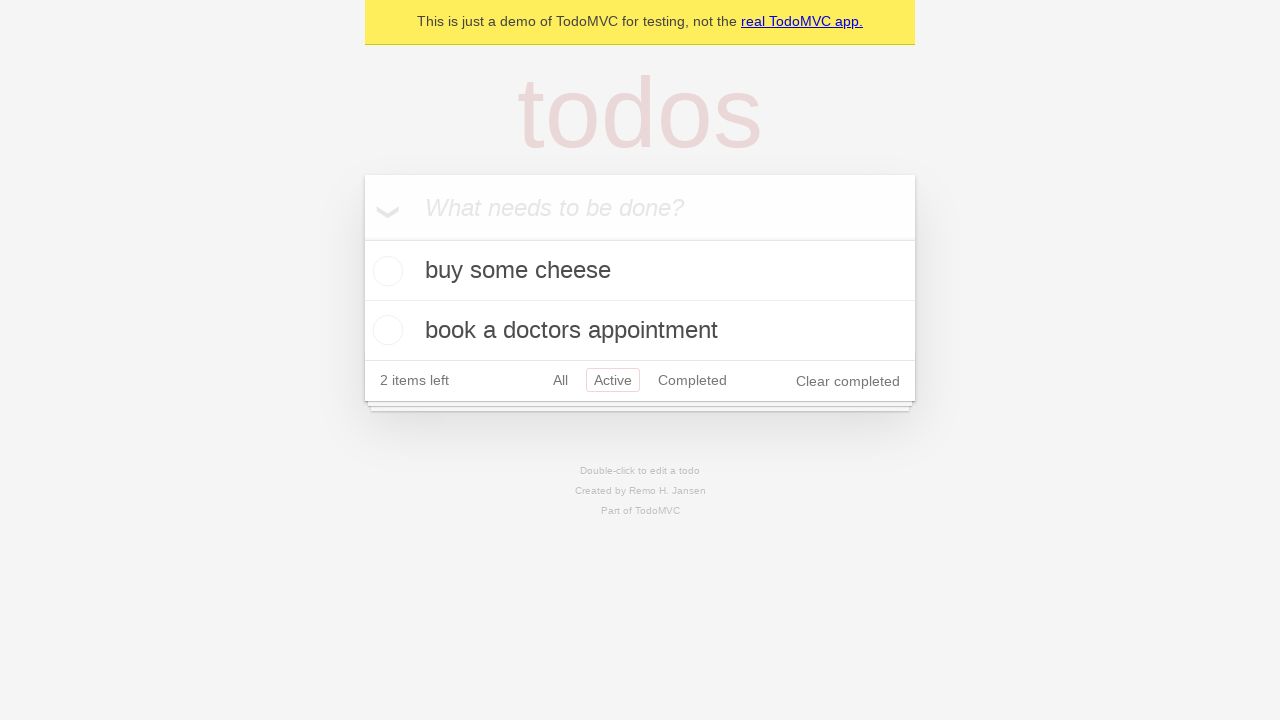

Filtered view loaded displaying only active todos
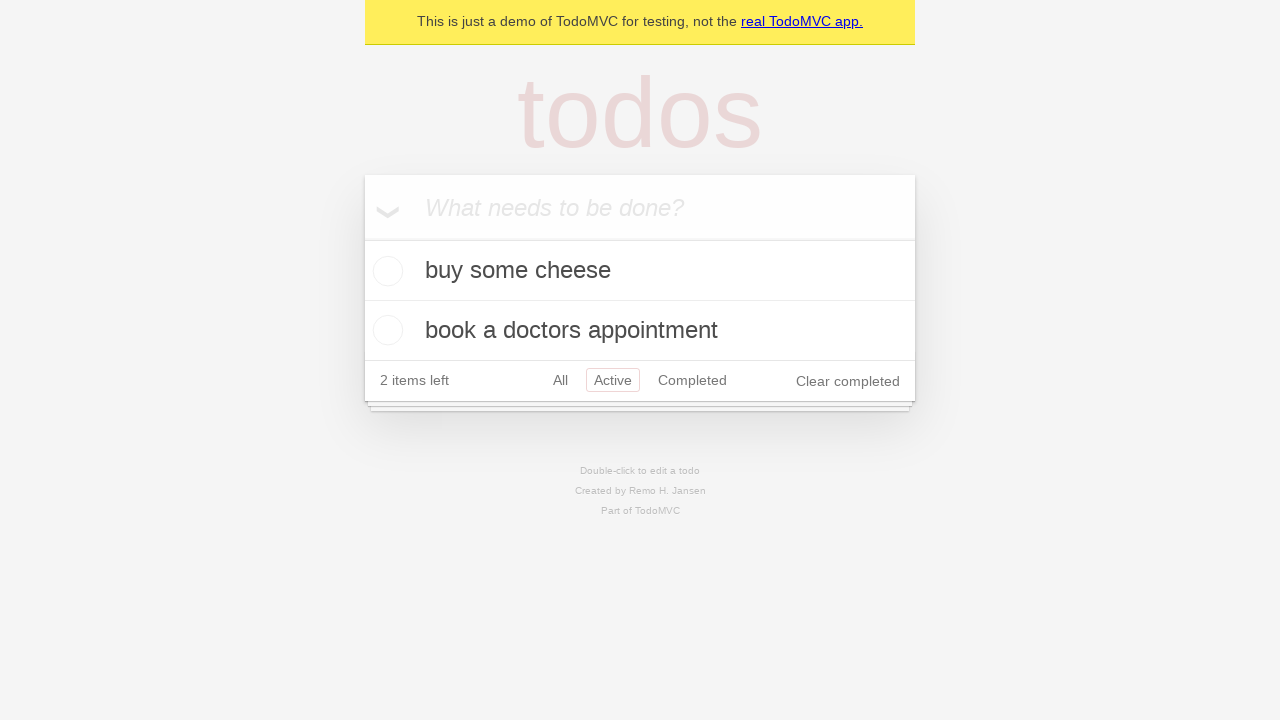

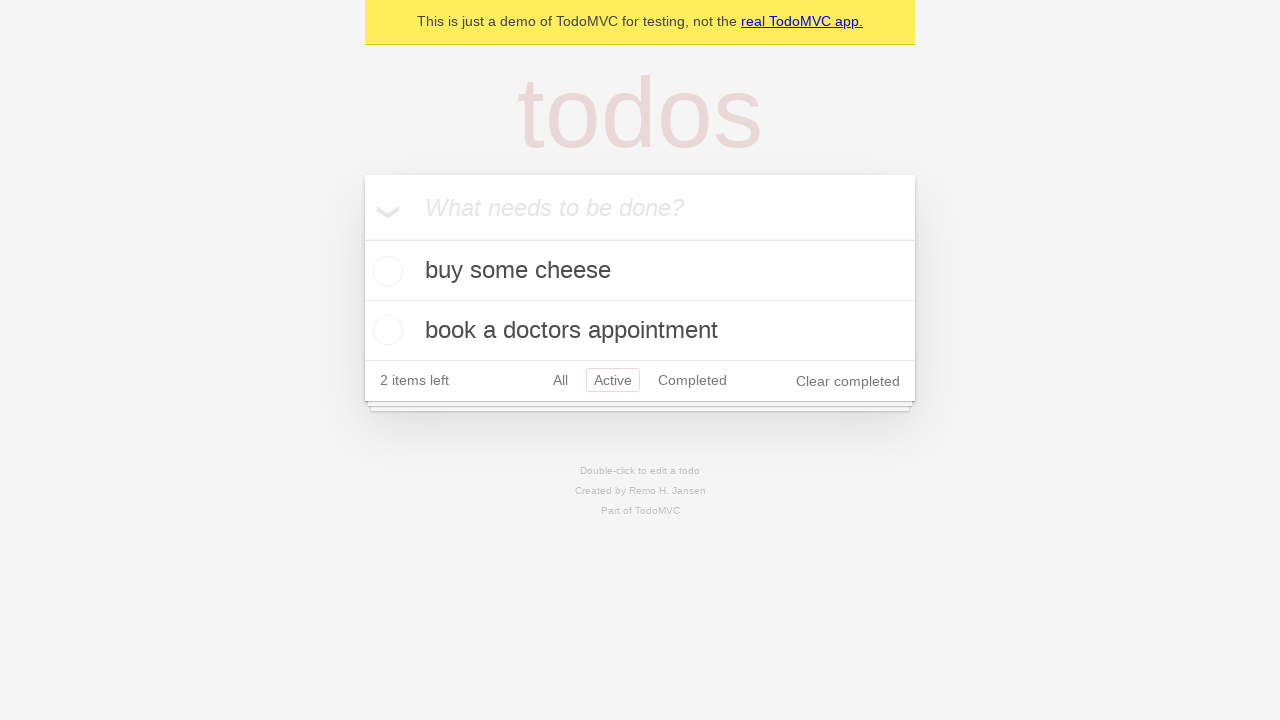